Navigates to the Rahul Shetty Academy e-commerce client page and waits for it to load.

Starting URL: https://rahulshettyacademy.com/client

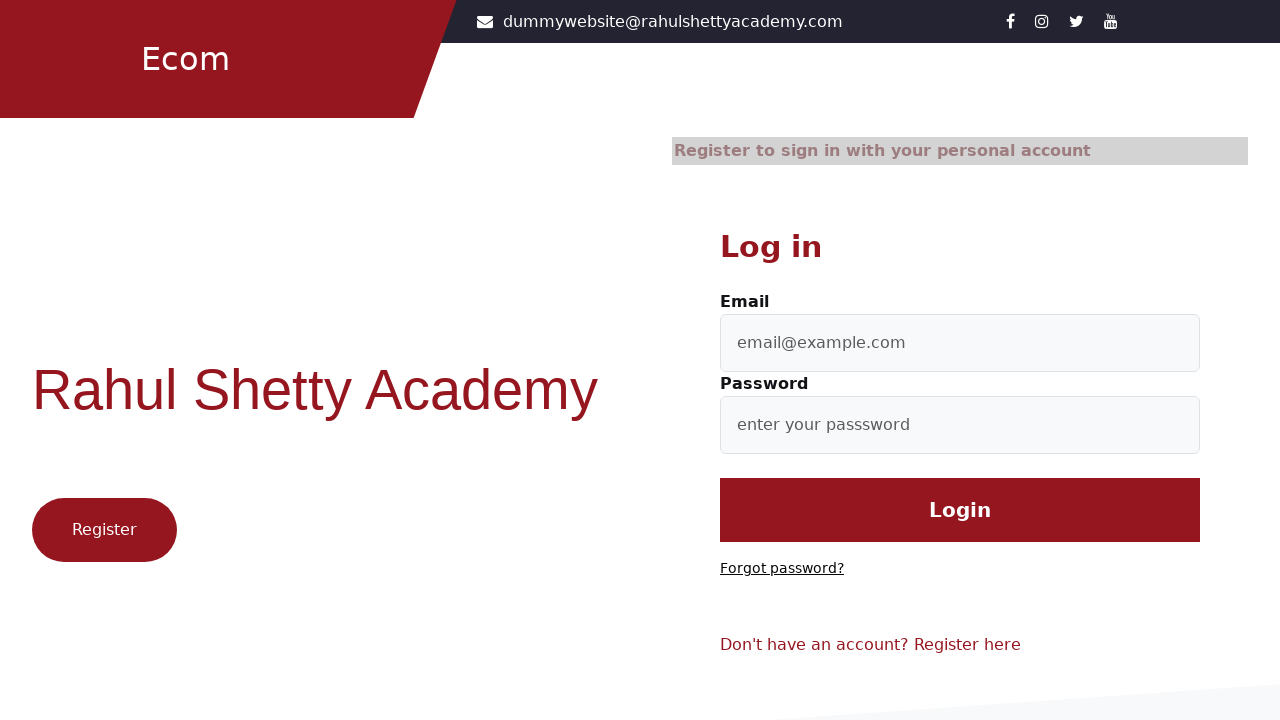

Navigated to Rahul Shetty Academy e-commerce client page and waited for DOM to load
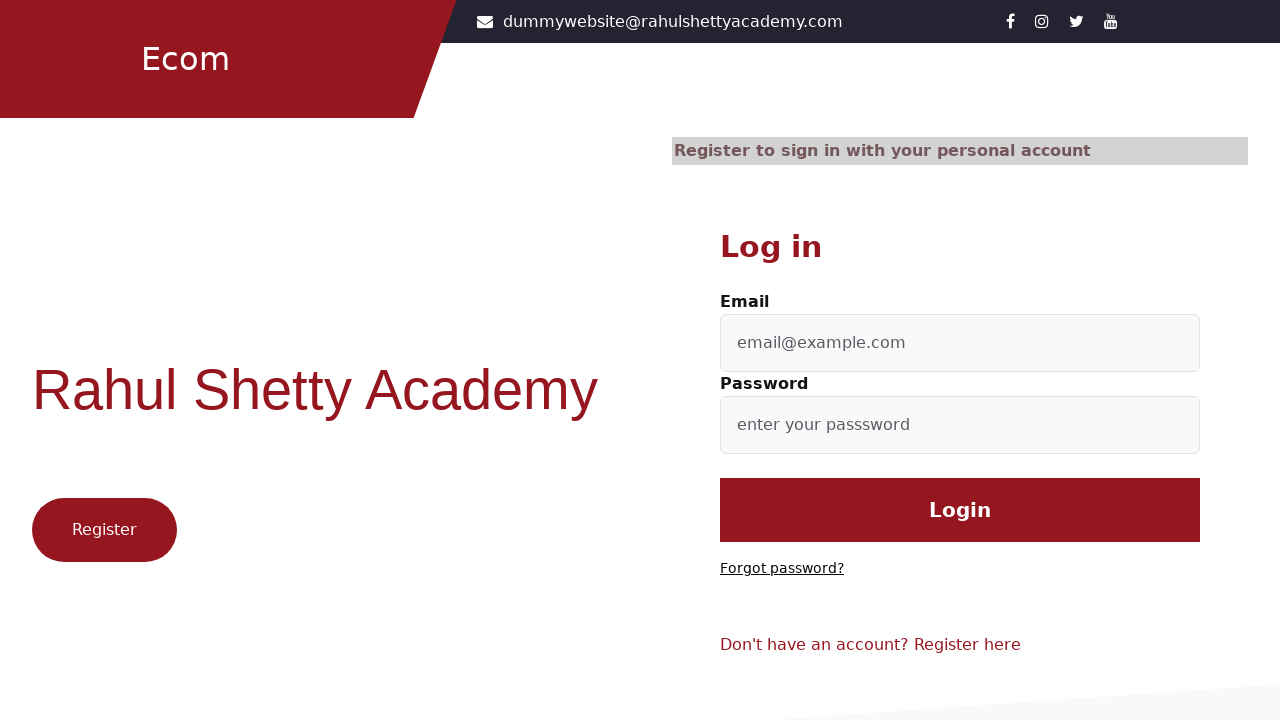

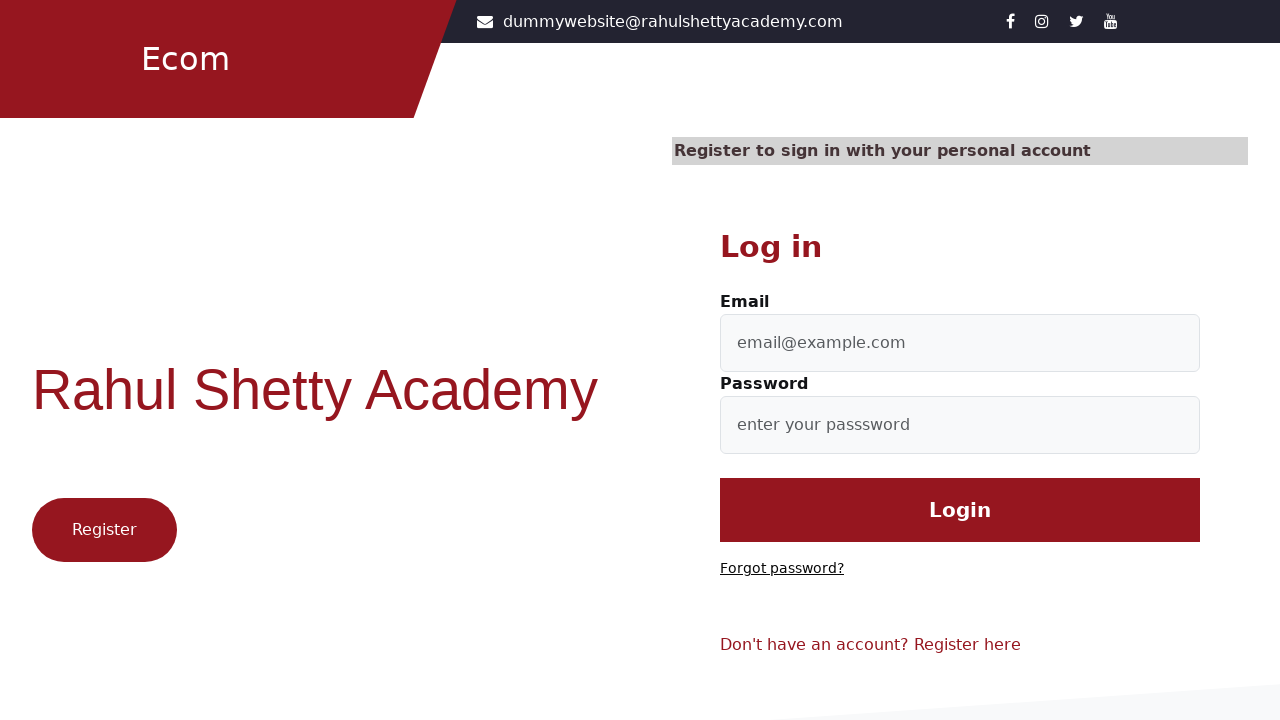